Tests right-click context menu functionality by performing a right-click on a button, selecting 'Copy' from the context menu, and accepting the resulting alert dialog

Starting URL: https://swisnl.github.io/jQuery-contextMenu/3.x/demo.html

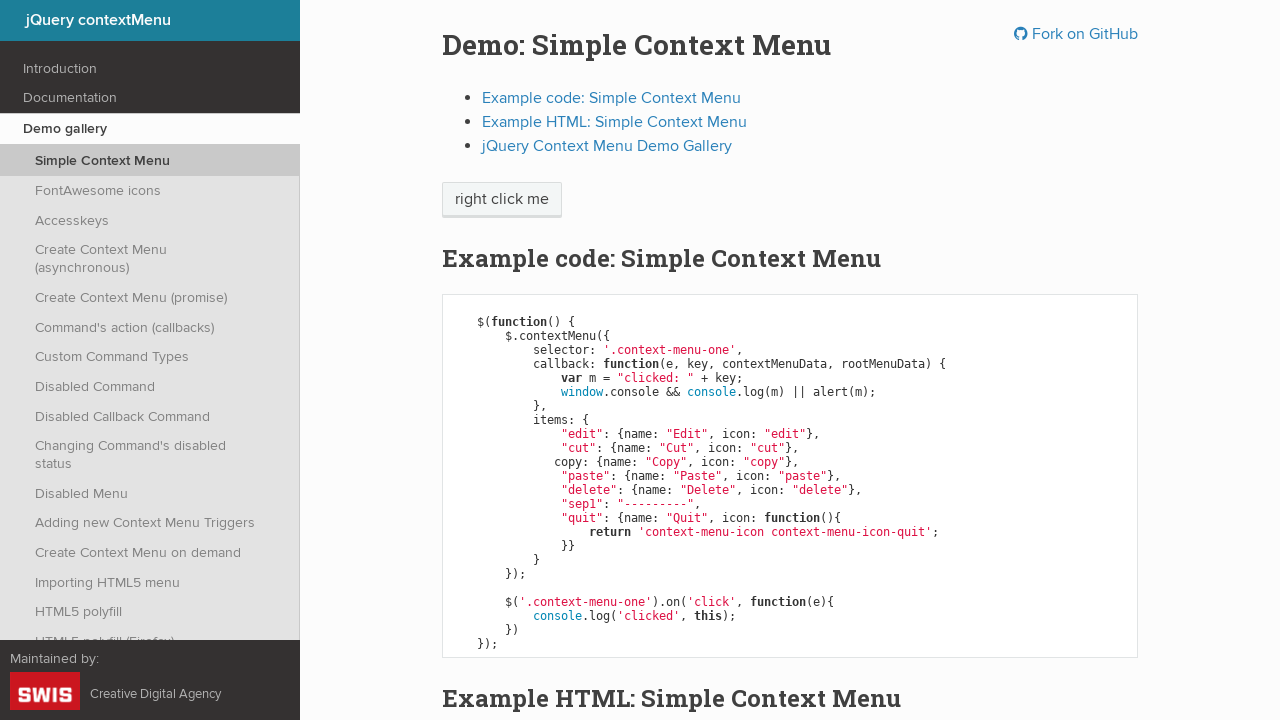

Right-clicked on context menu button at (502, 200) on span.context-menu-one.btn.btn-neutral
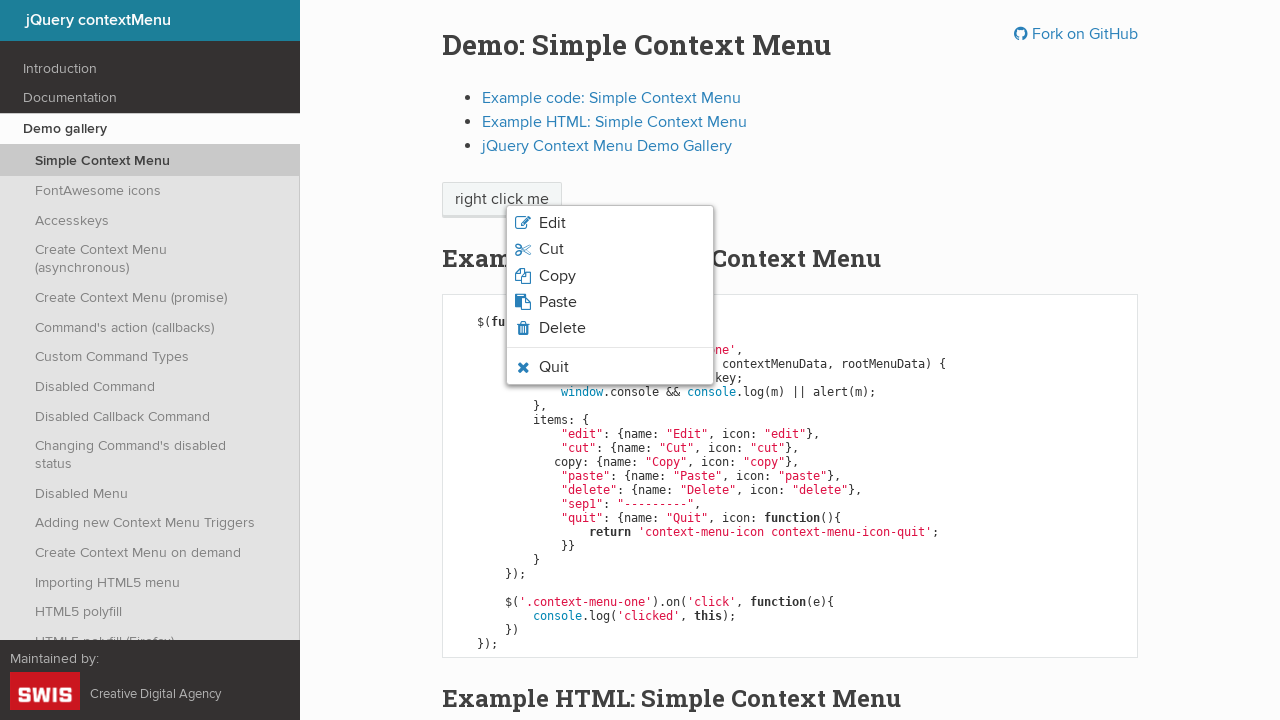

Clicked 'Copy' option from context menu at (557, 276) on xpath=//span[normalize-space()='Copy']
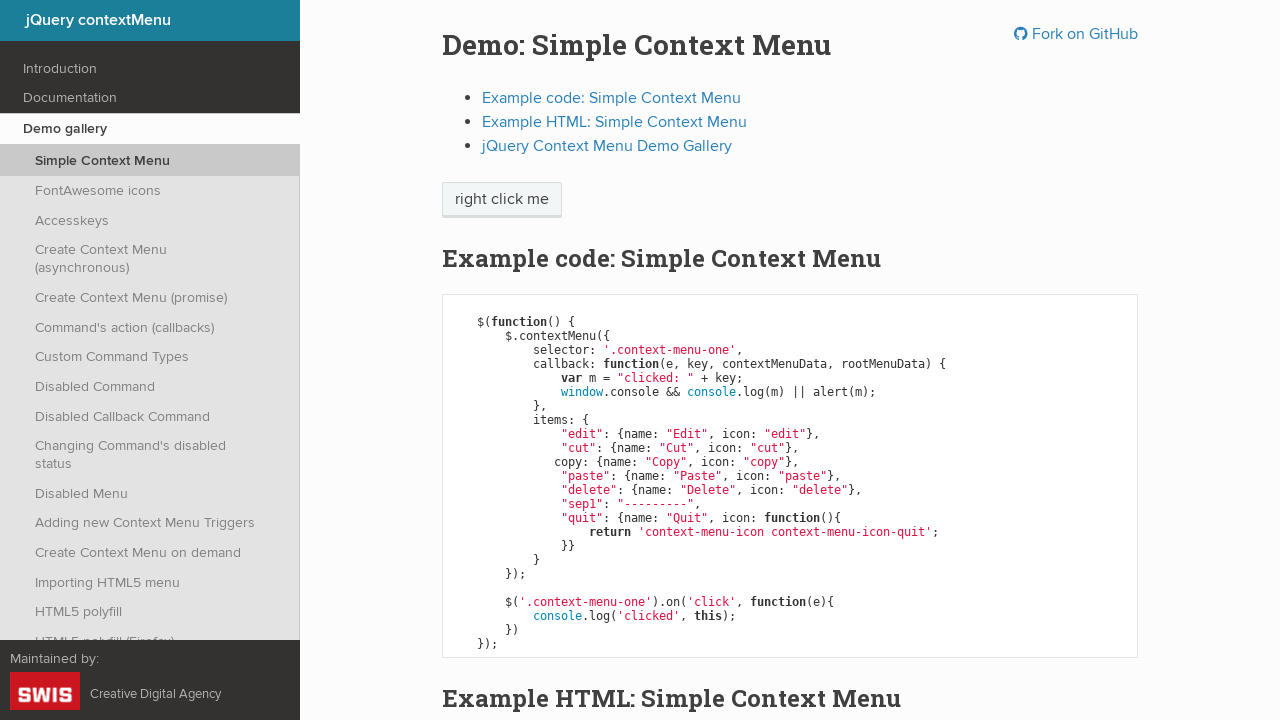

Set up dialog handler to accept alert
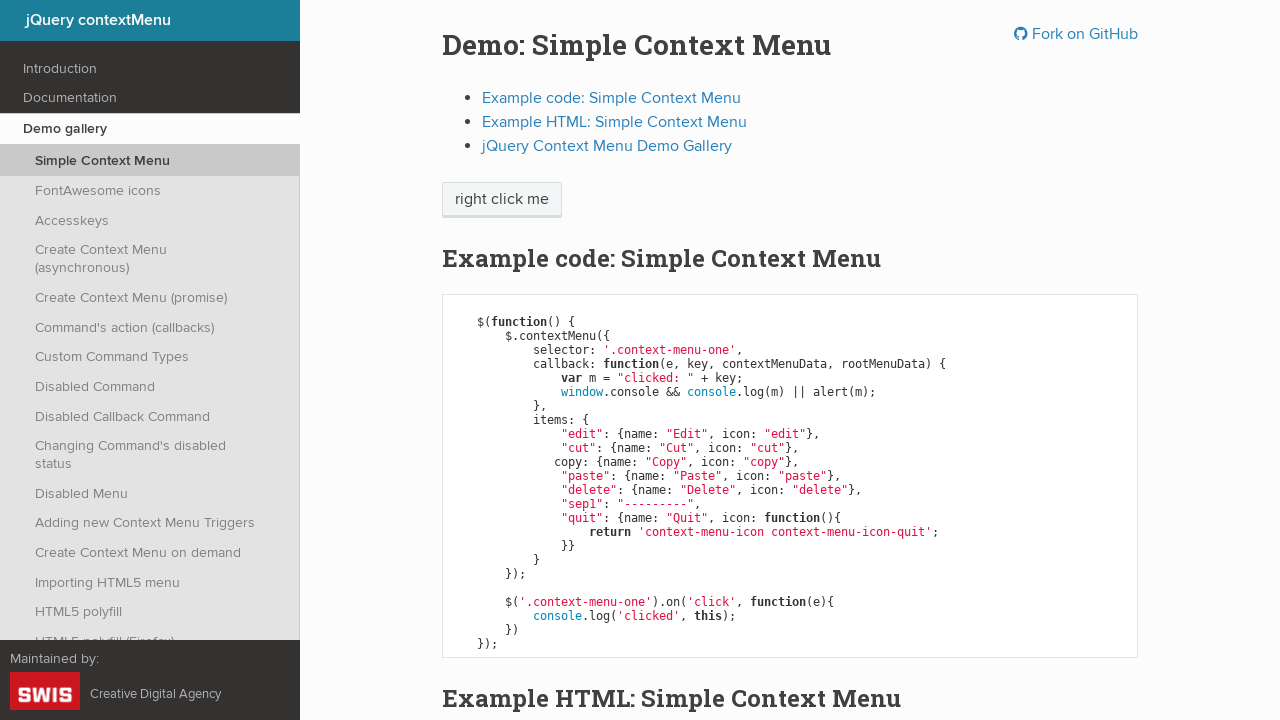

Right-clicked on context menu button again at (502, 200) on span.context-menu-one.btn.btn-neutral
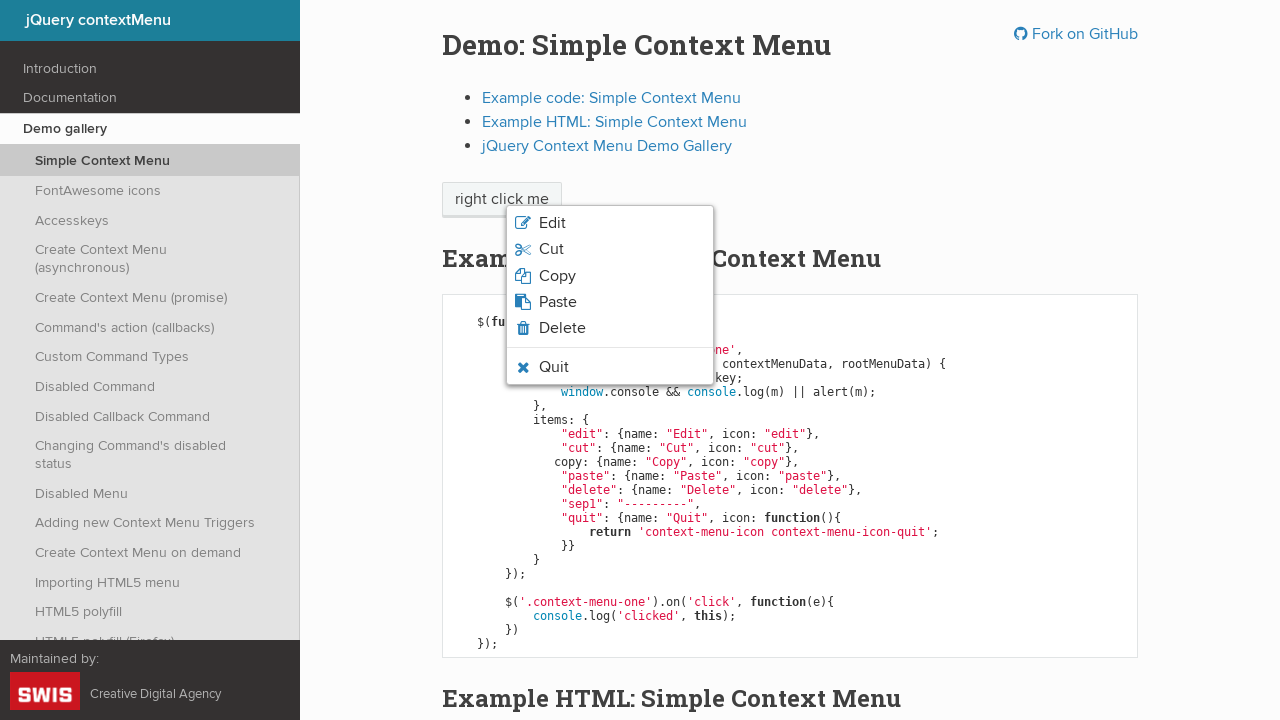

Clicked 'Copy' option from context menu again at (557, 276) on xpath=//span[normalize-space()='Copy']
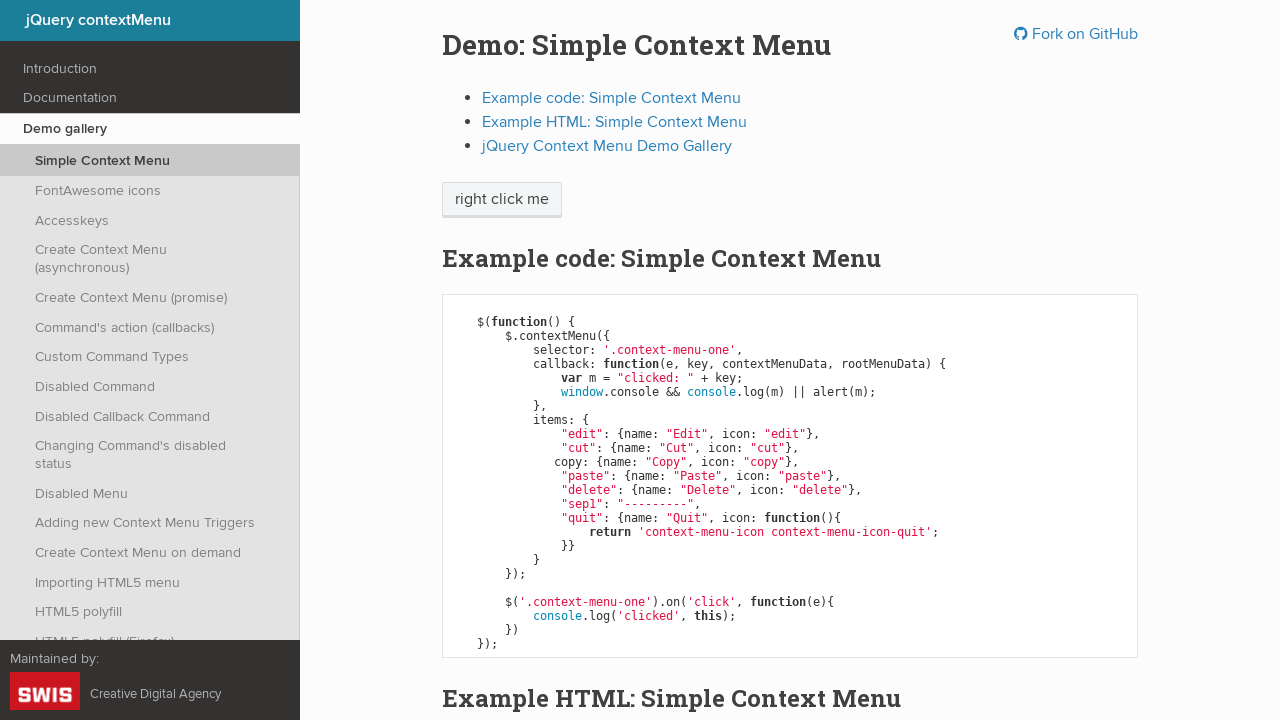

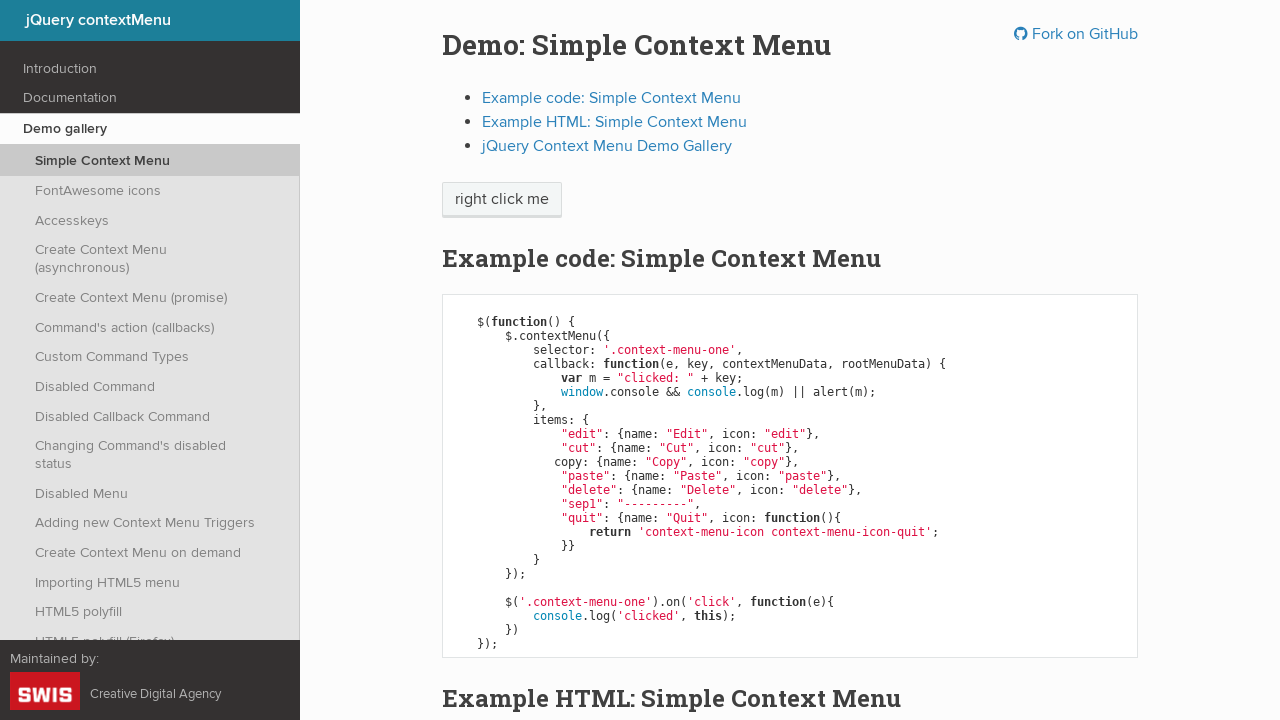